Tests the forgot password link functionality by clicking on the forgot password link and verifying URL change

Starting URL: https://opensource-demo.orangehrmlive.com/web/index.php/auth/login

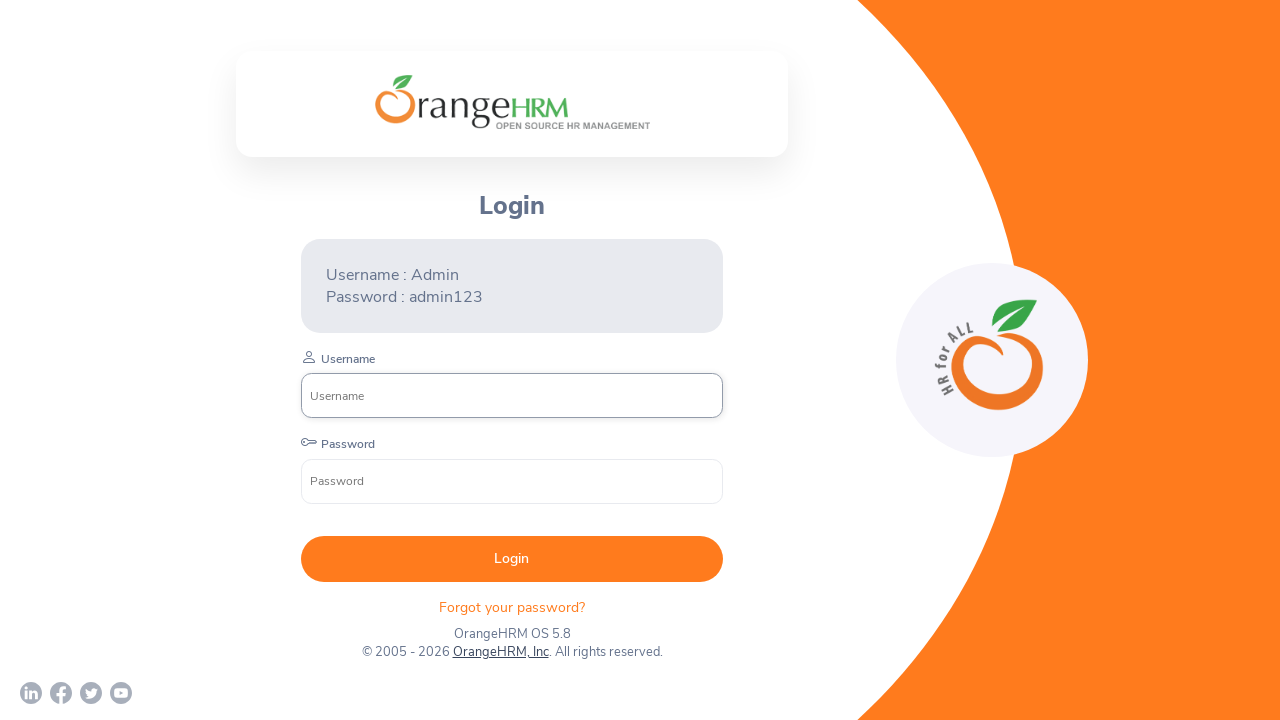

Clicked forgot password link at (512, 607) on .orangehrm-login-forgot-header
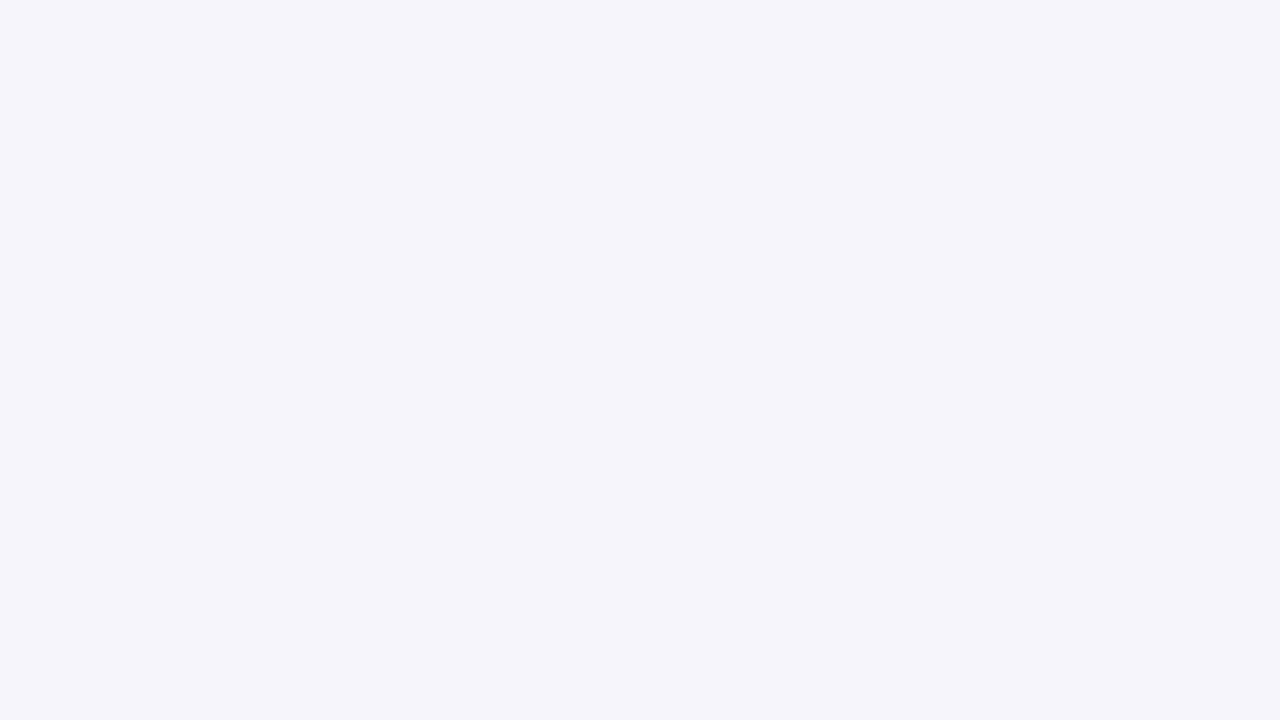

Waited for page to finish loading after clicking forgot password
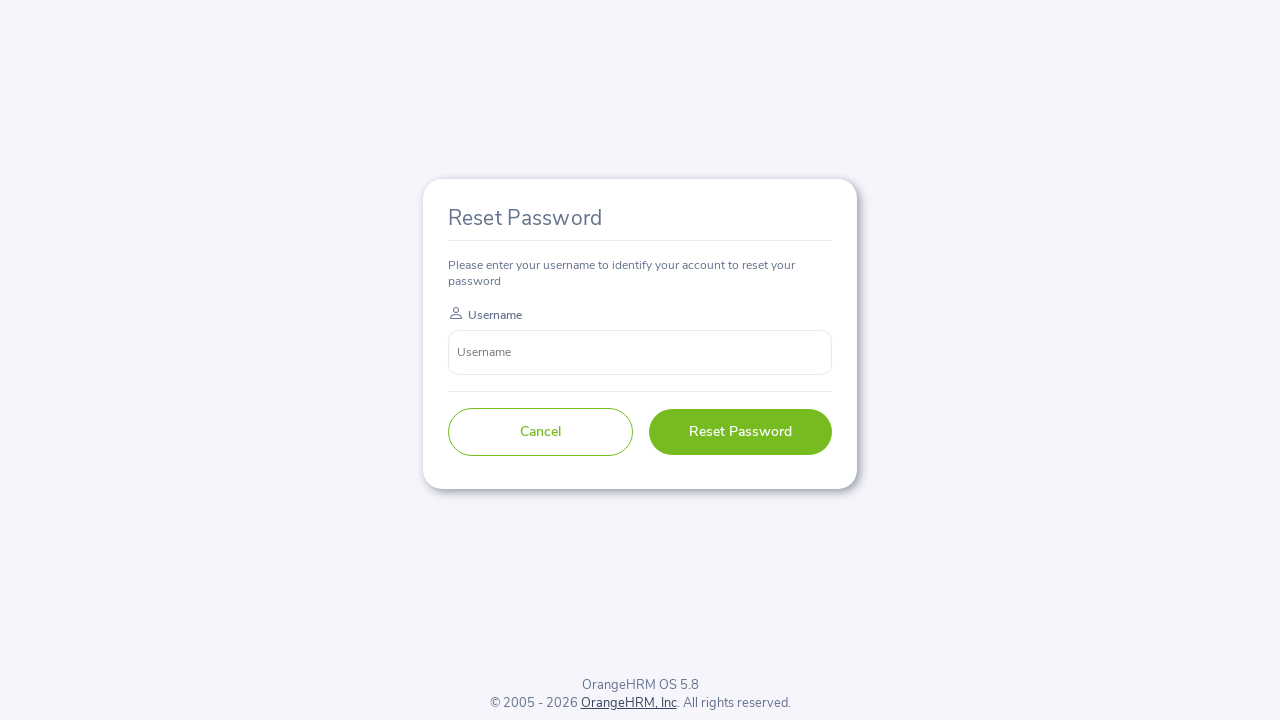

Retrieved current URL: https://opensource-demo.orangehrmlive.com/web/index.php/auth/requestPasswordResetCode
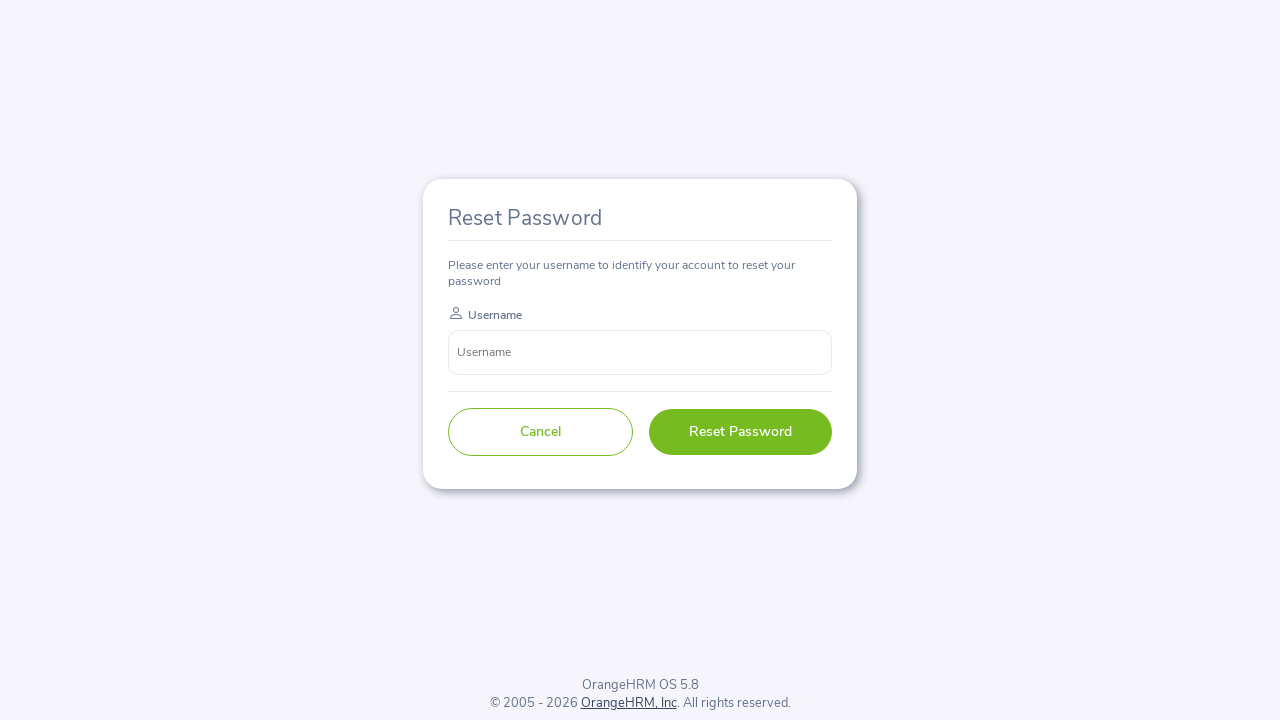

Verified that URL changed from login page to forgot password page
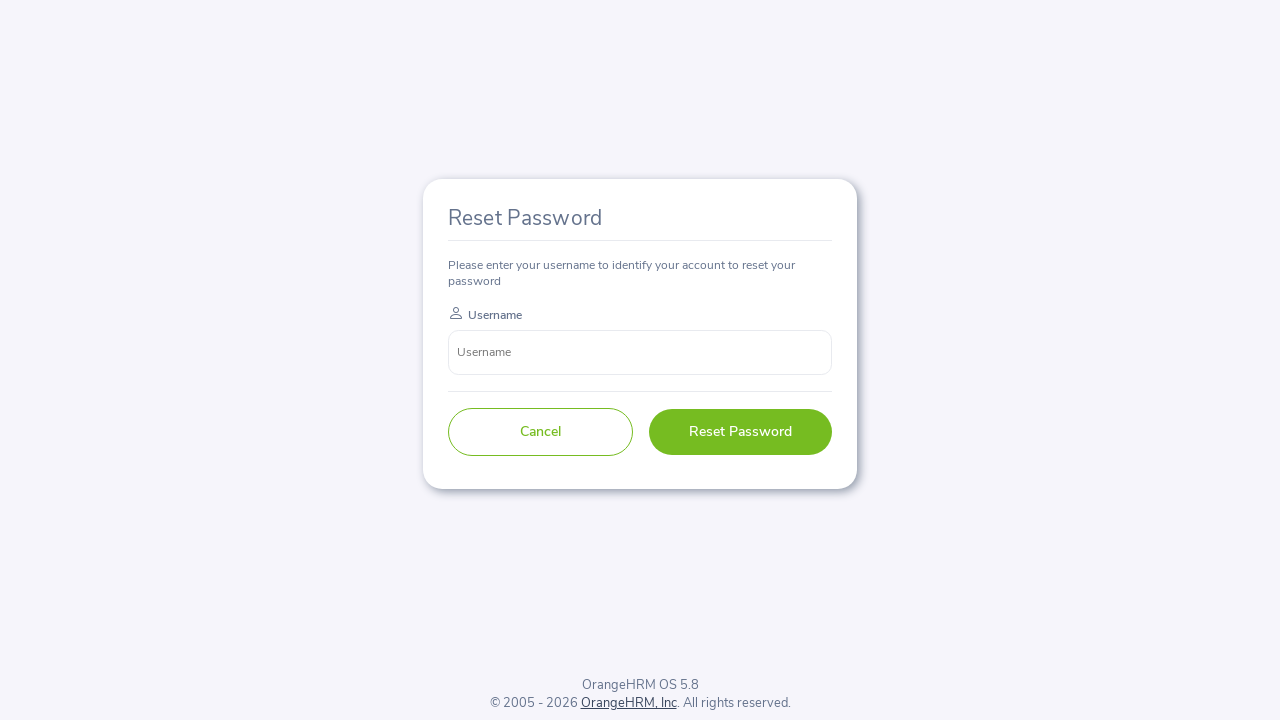

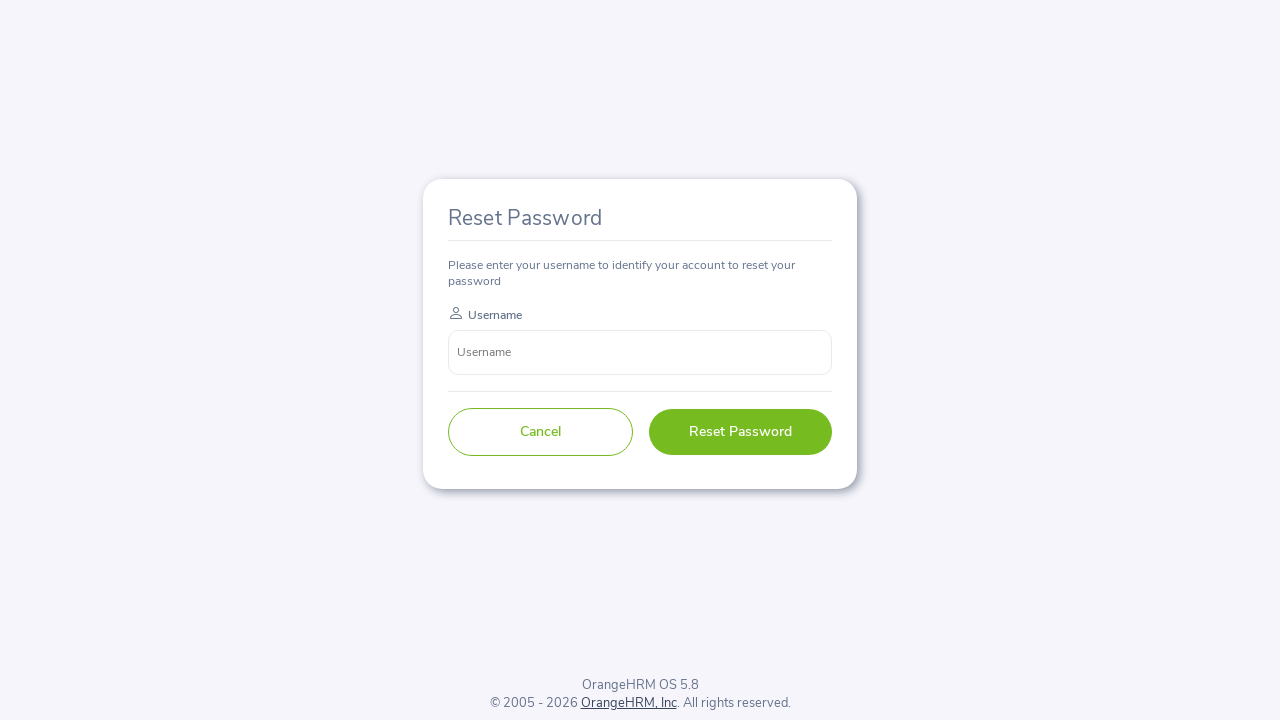